Verifies that an element with id 'heading_1' contains the text 'Heading 1'

Starting URL: https://kristinek.github.io/site/examples/locators

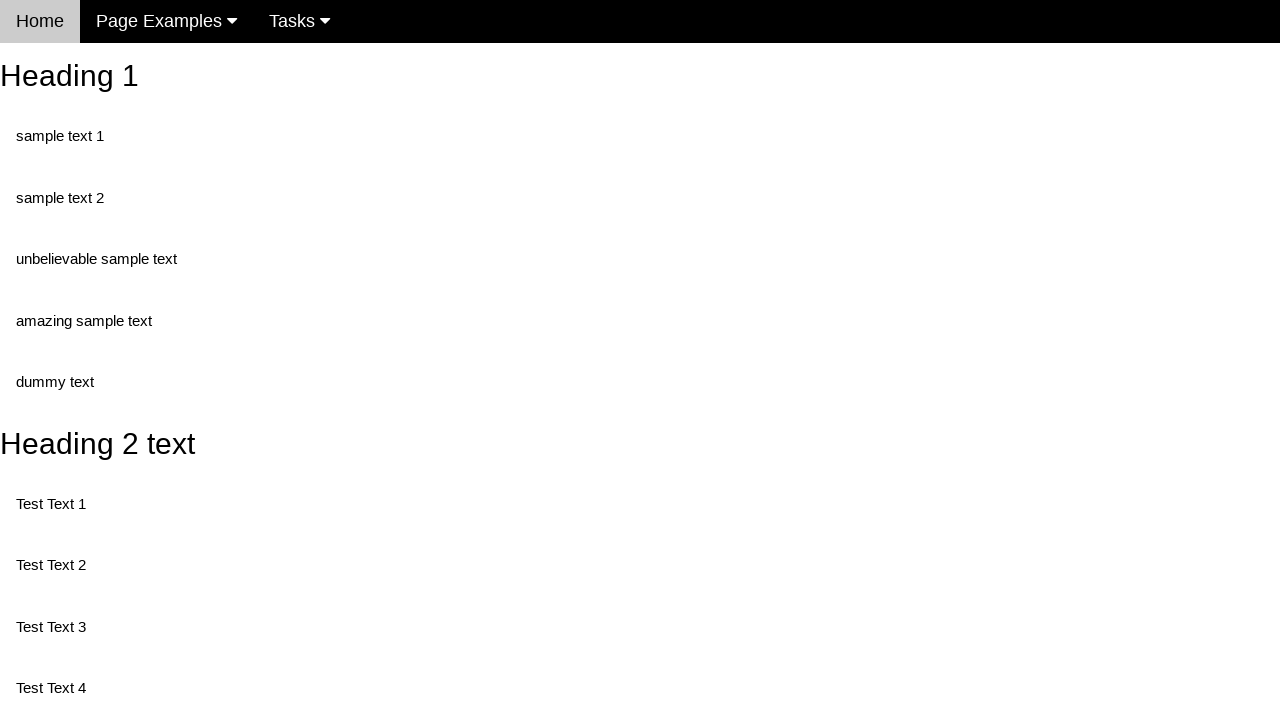

Navigated to locators example page
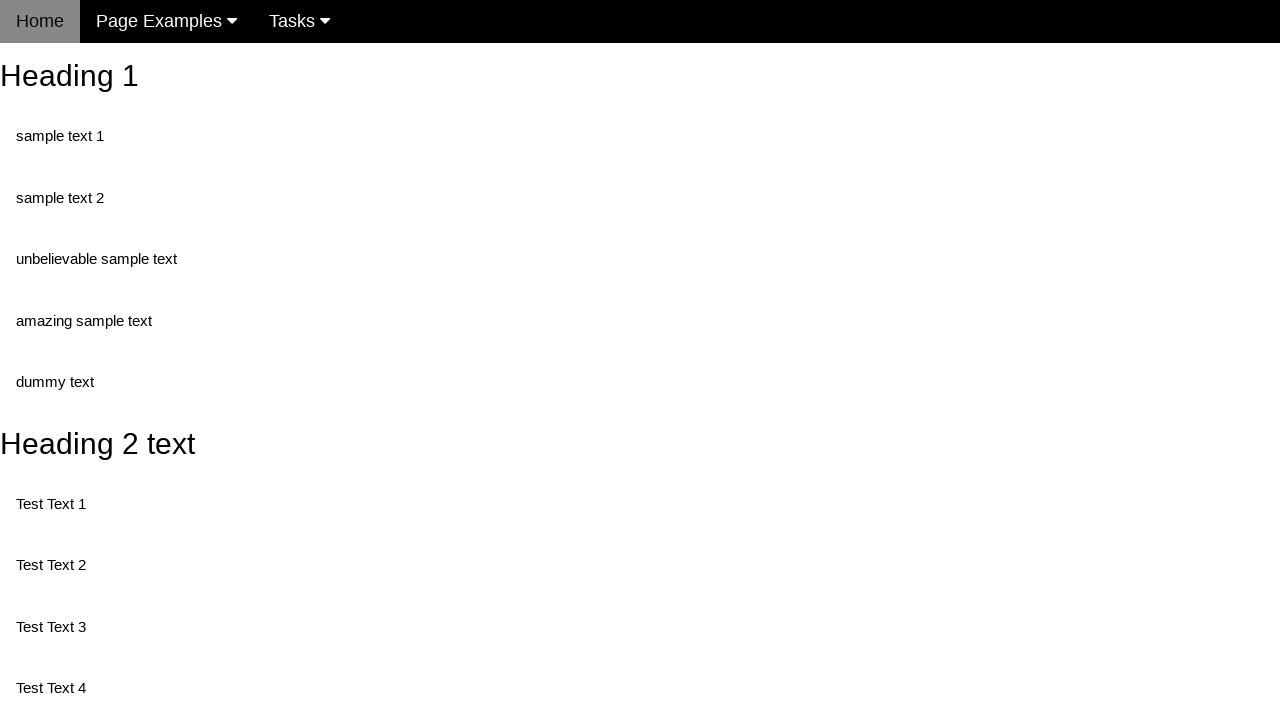

Retrieved text content from heading_1 element
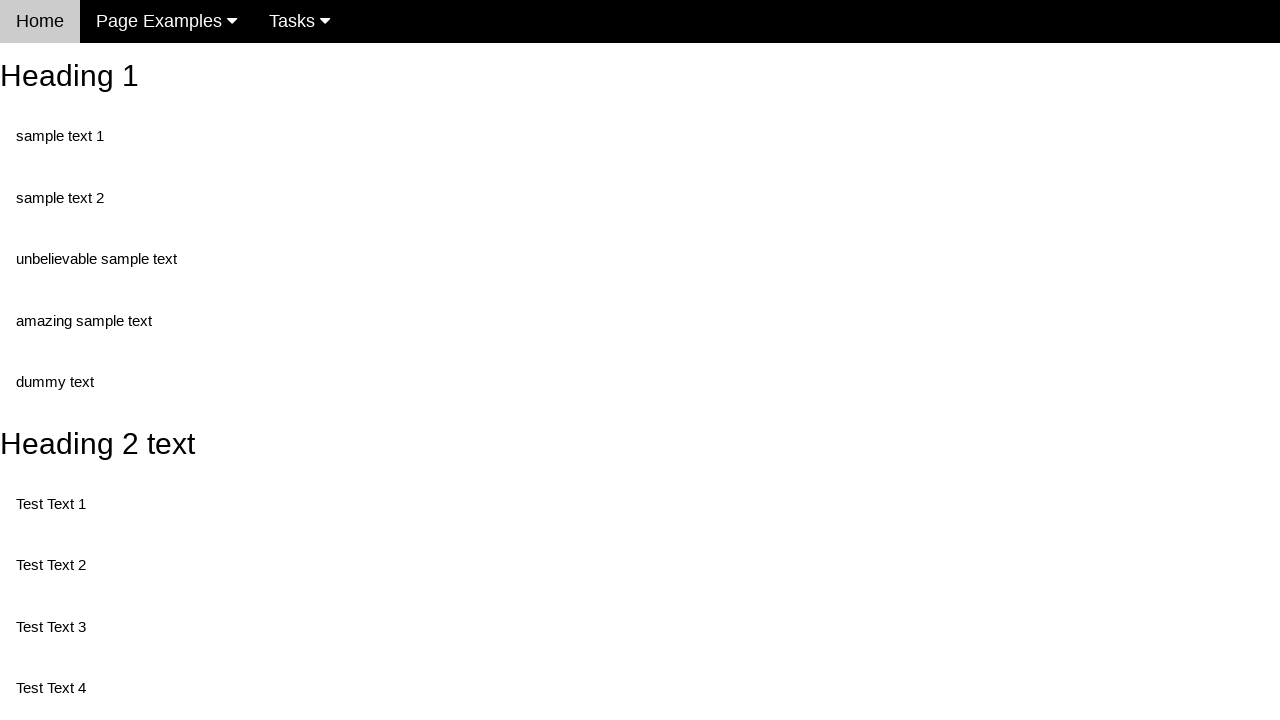

Verified that heading_1 contains text 'Heading 1'
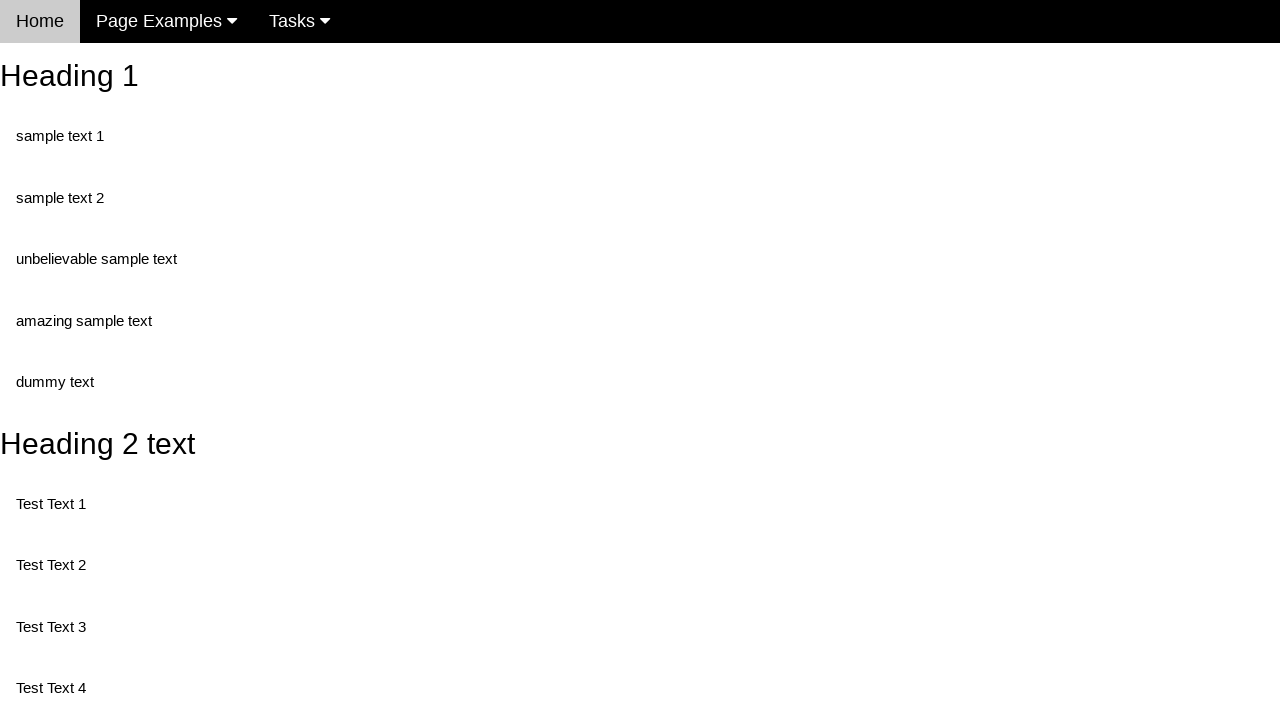

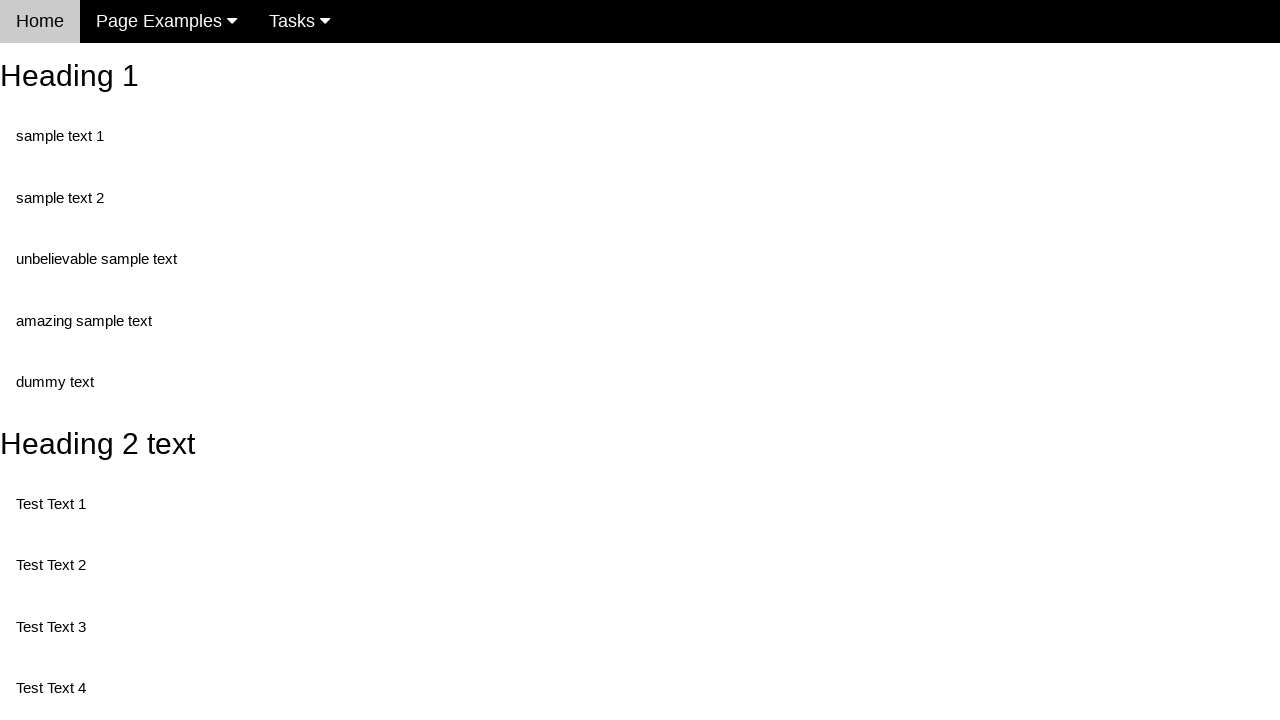